Navigates to a Stepik lesson page (lesson 236896, step 1)

Starting URL: https://stepik.org/lesson/236896/step/1

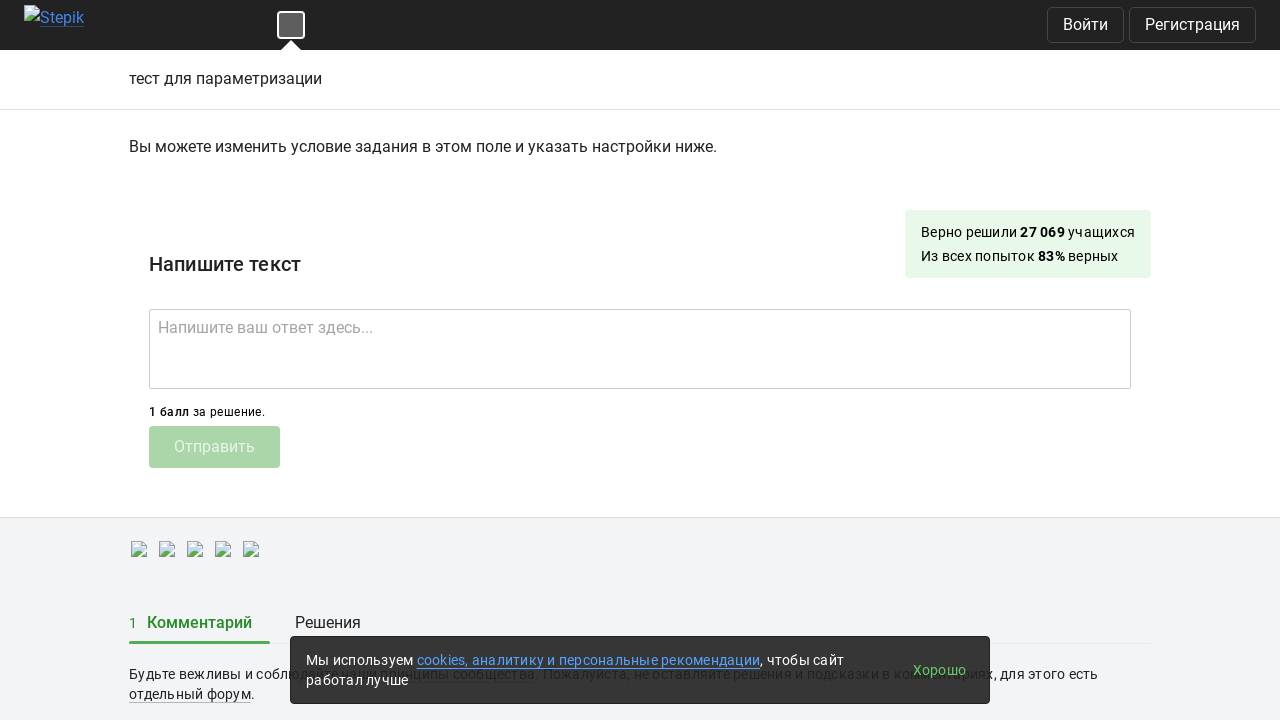

Navigated to Stepik lesson 236896, step 1
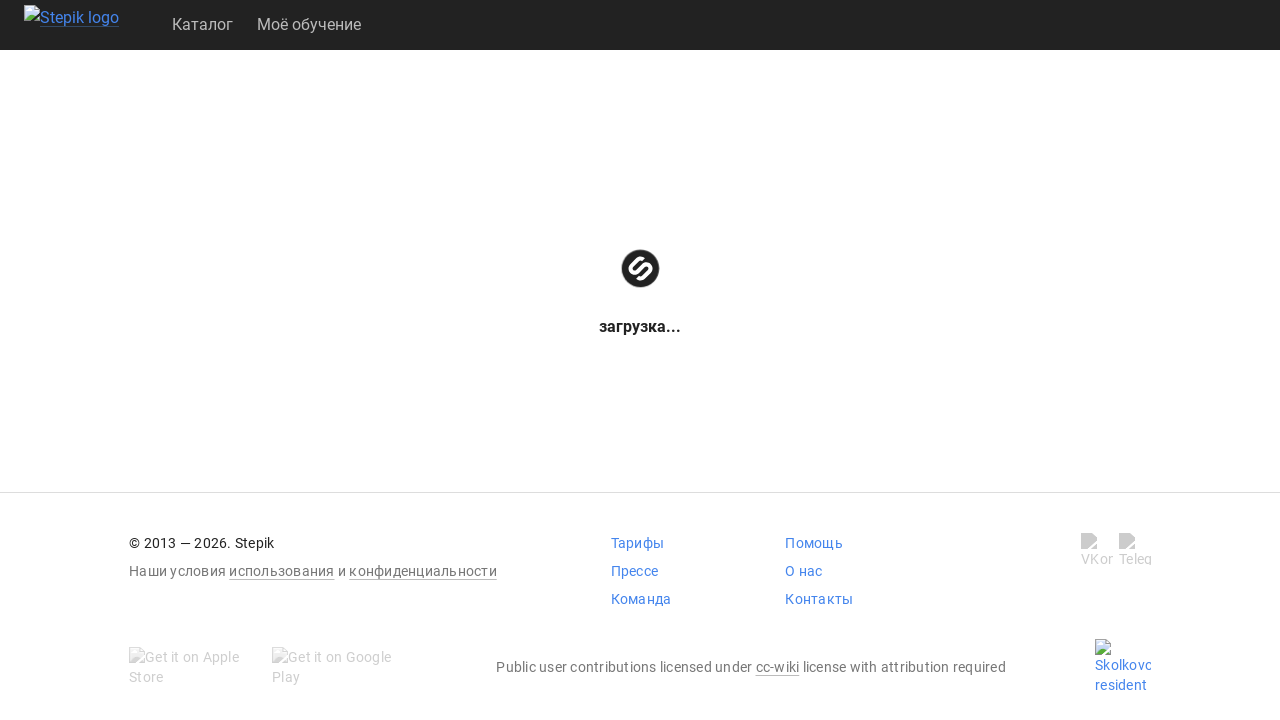

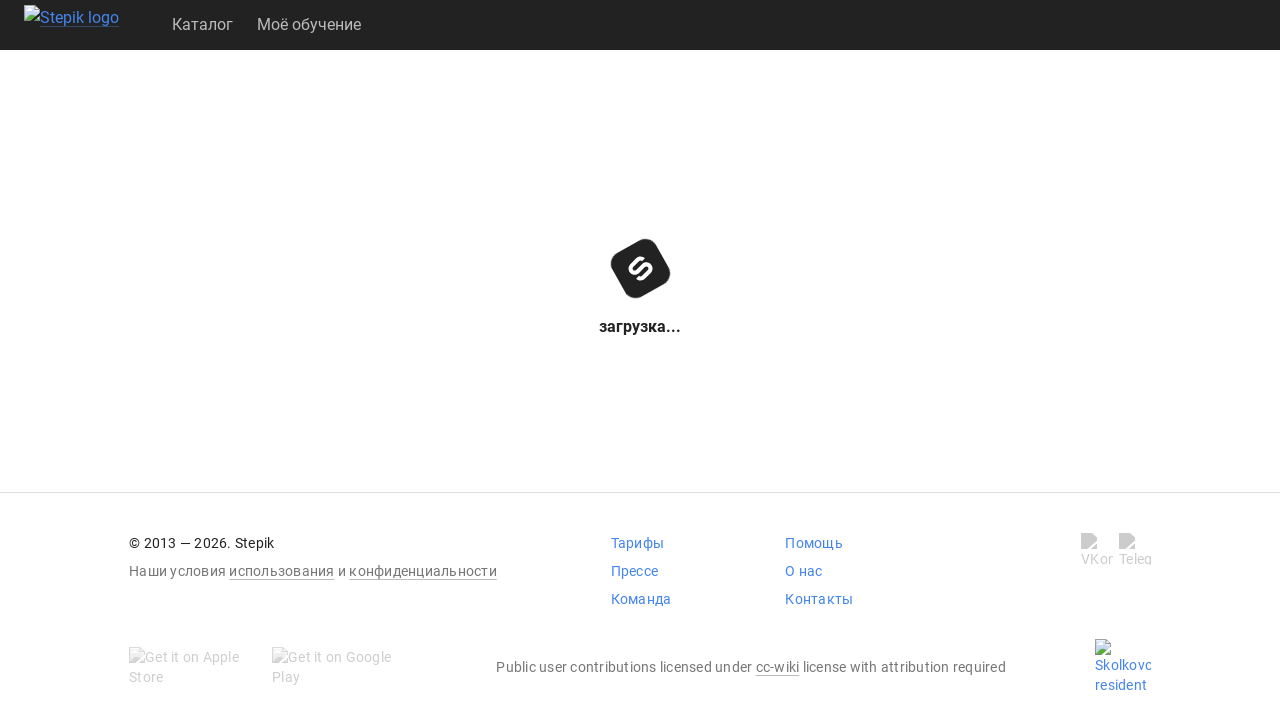